Tests browser zoom functionality by using JavaScript to zoom in to 400%, zoom out to 40%, and then return to the default 100% view on the rediff.com website.

Starting URL: https://rediff.com

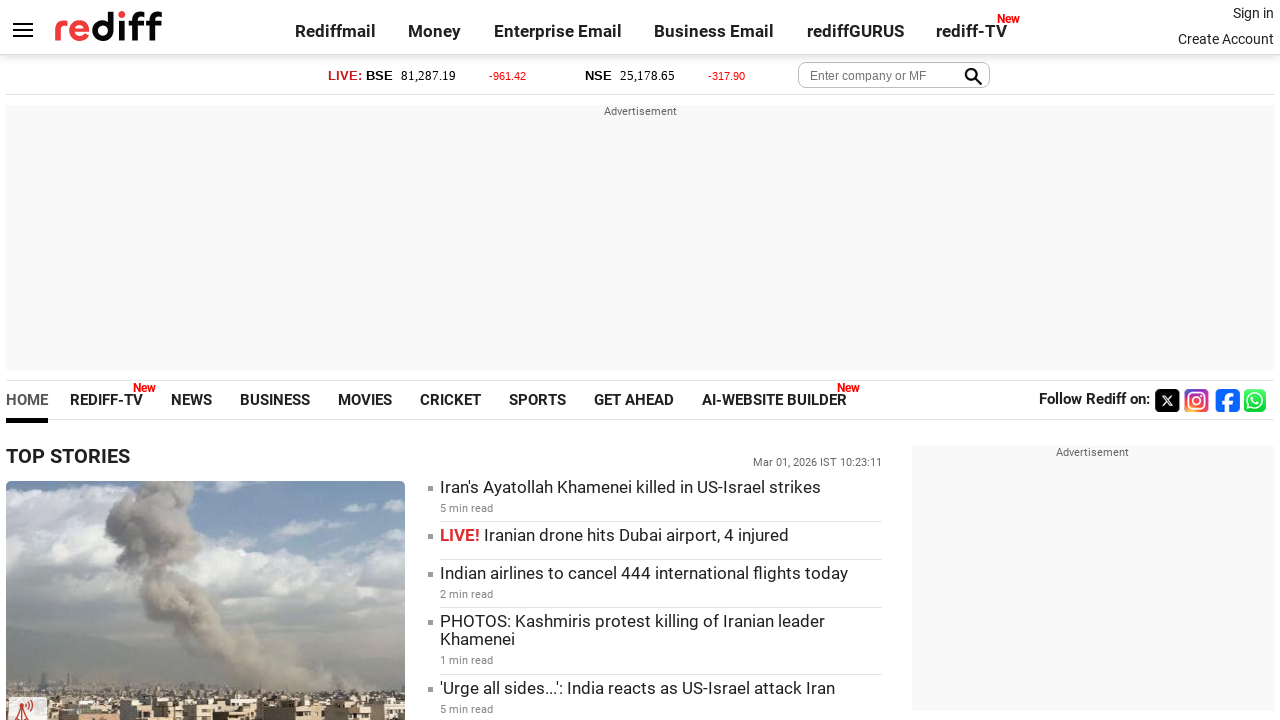

Navigated to https://rediff.com
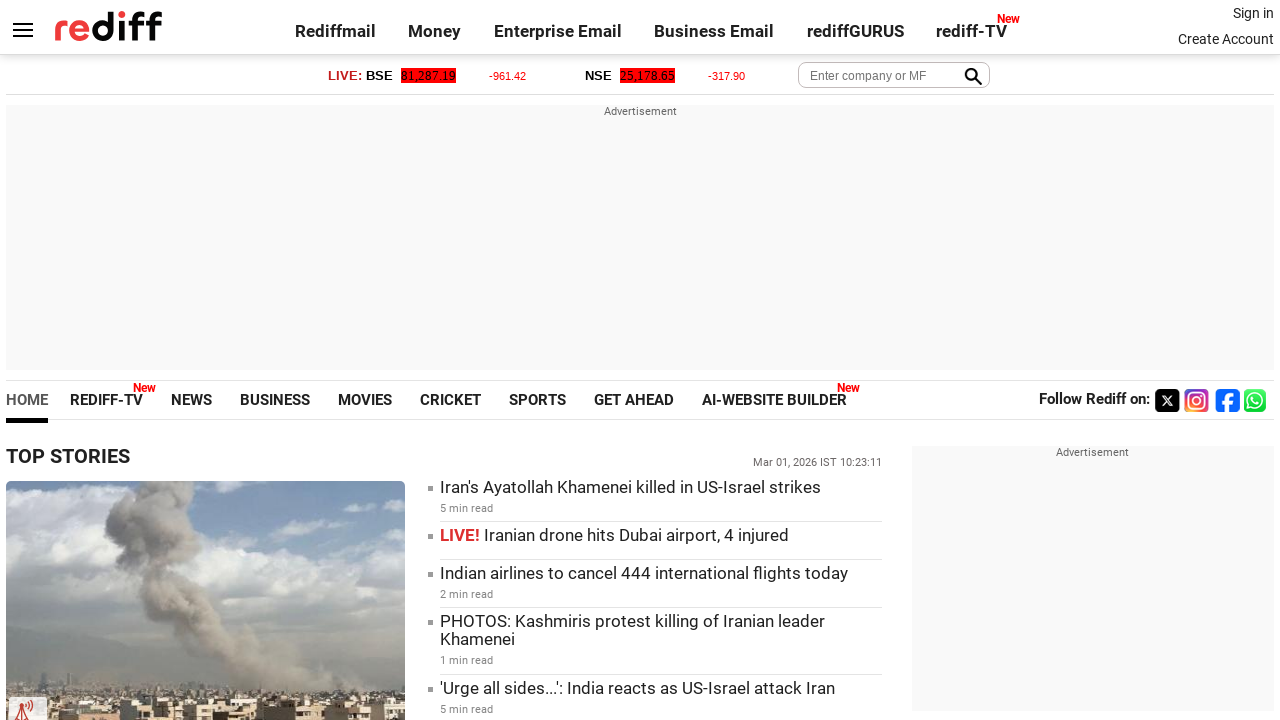

Zoomed in to 400%
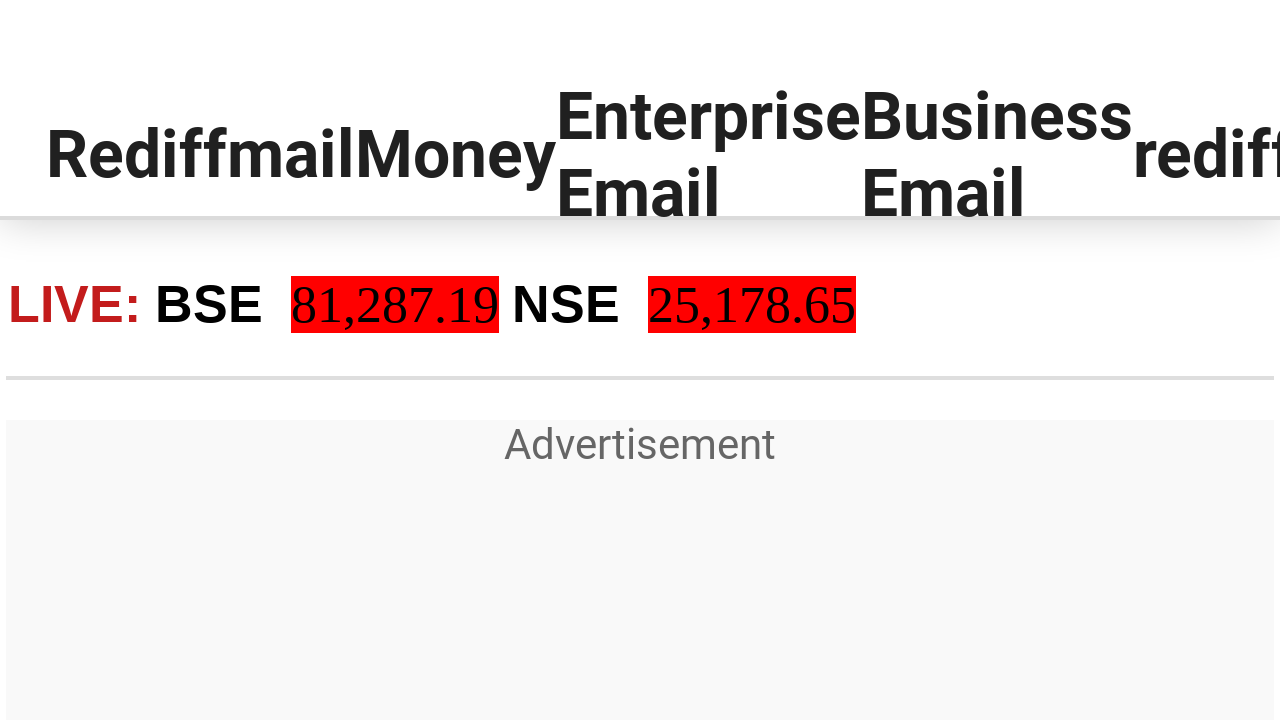

Waited 2 seconds to observe 400% zoom effect
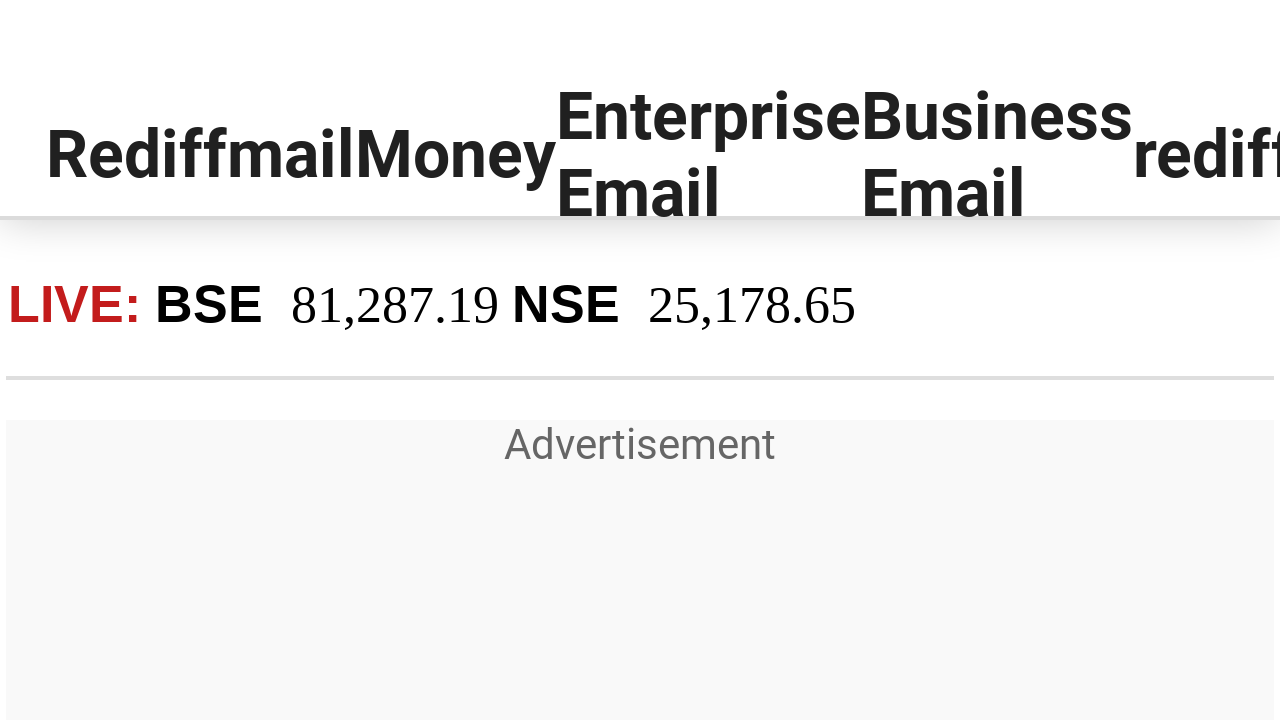

Zoomed out to 40%
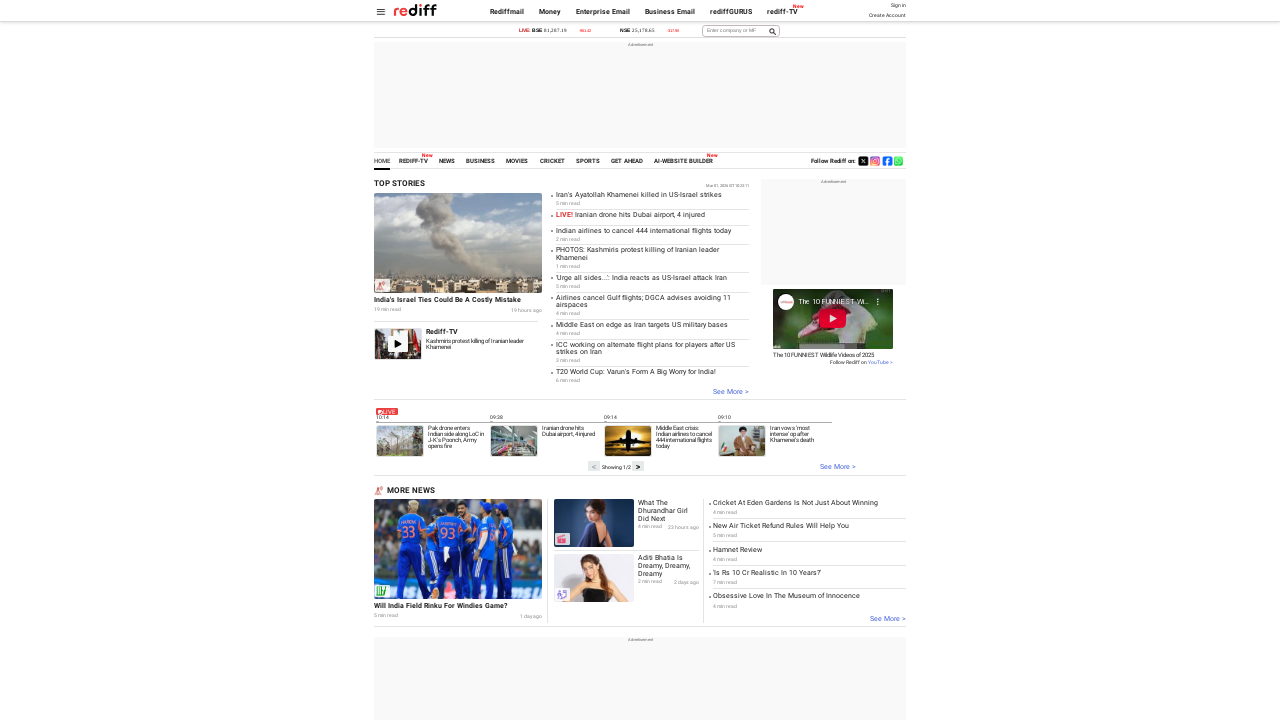

Waited 2 seconds to observe 40% zoom effect
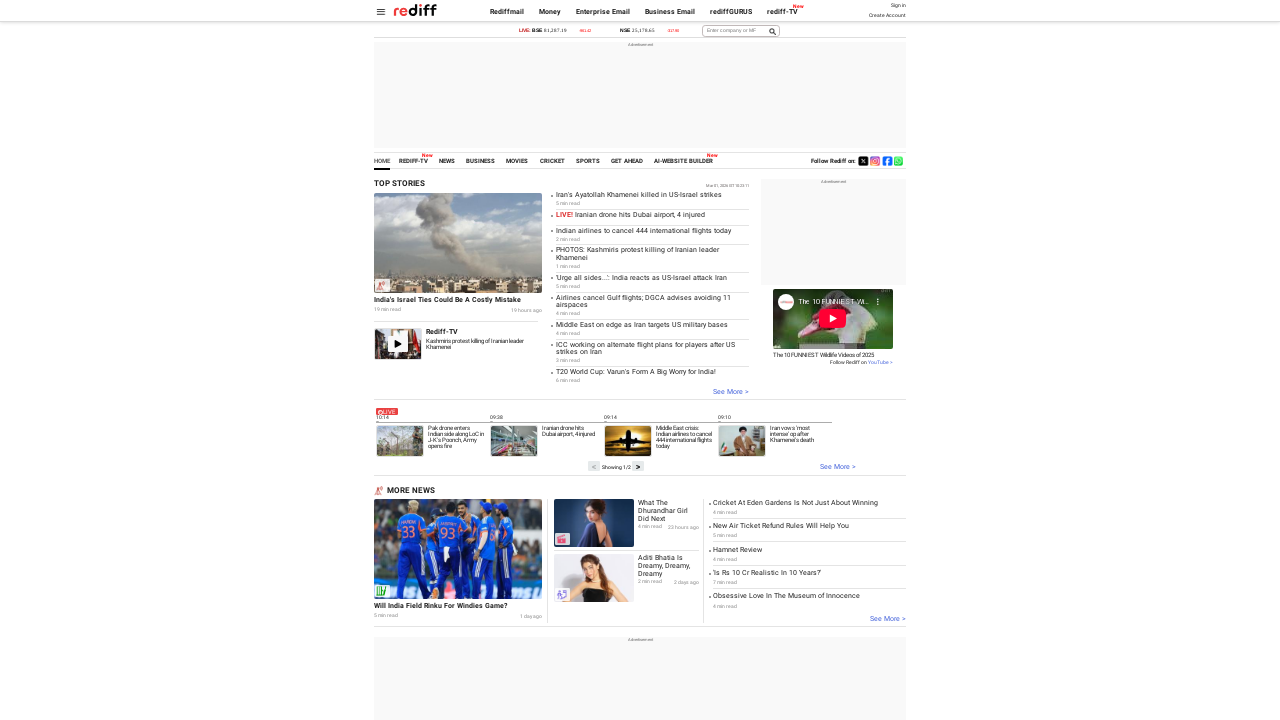

Returned to default 100% zoom level
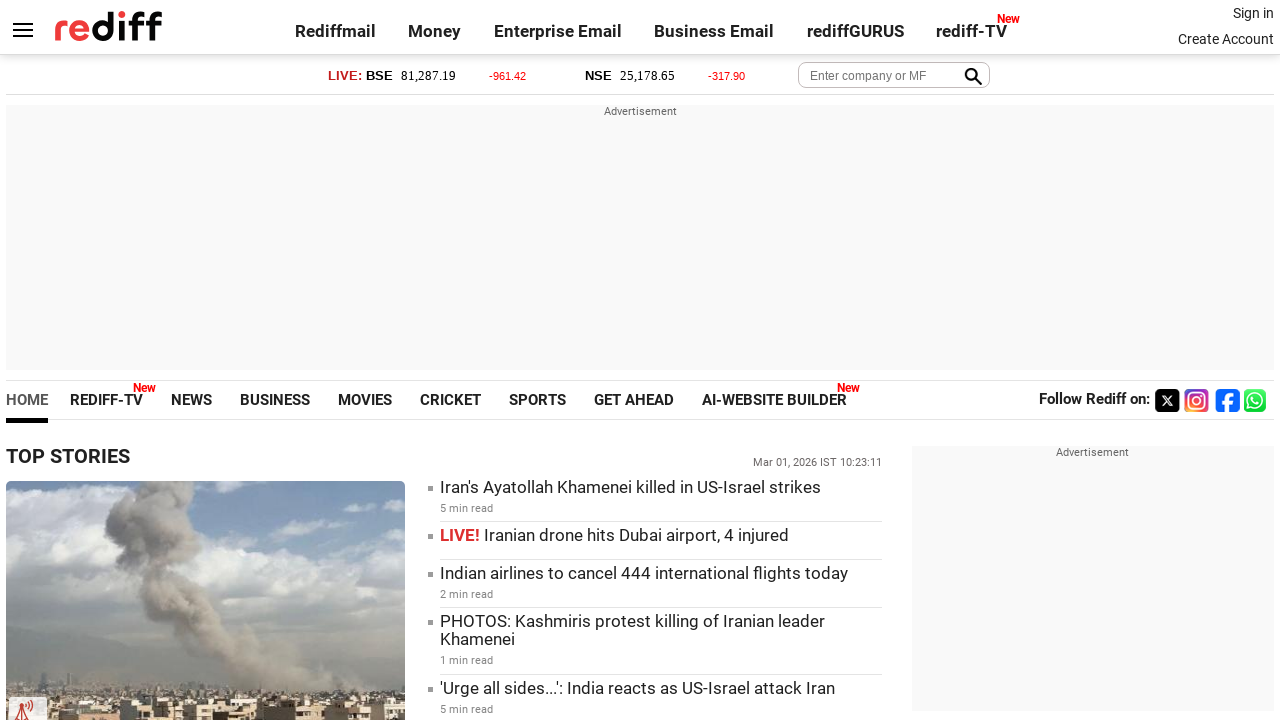

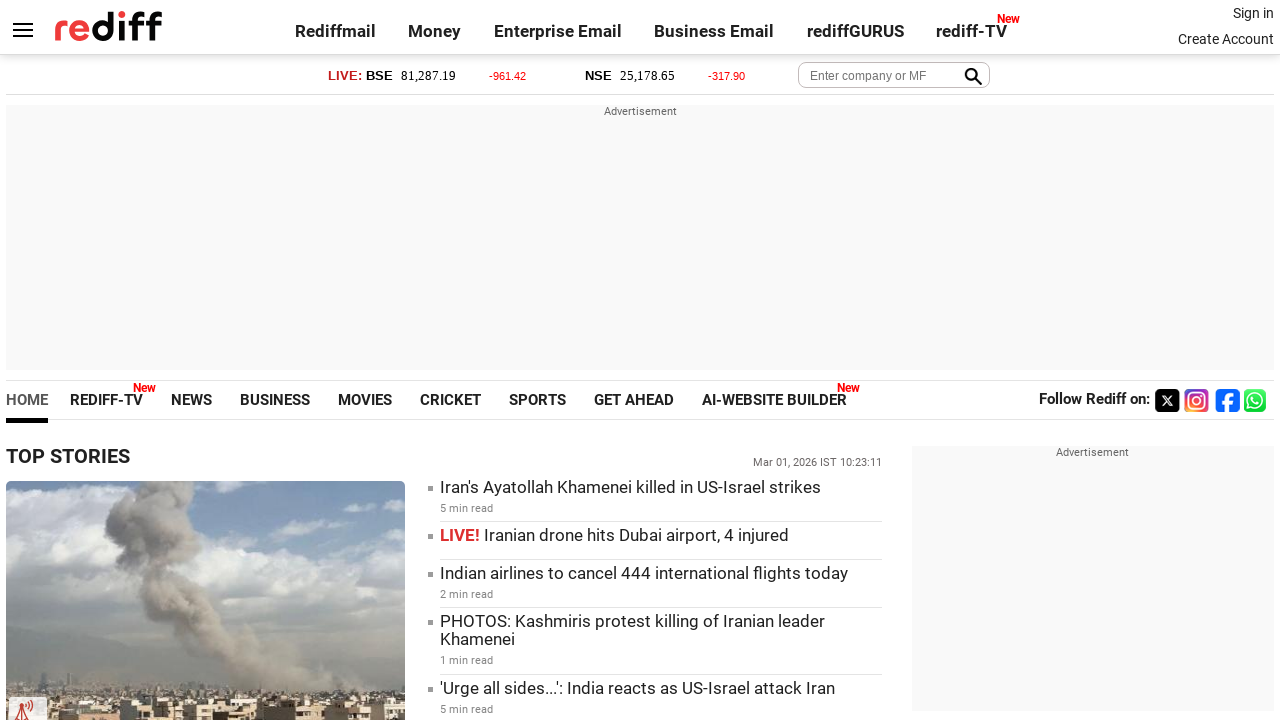